Tests table search functionality by entering a search query and verifying that the table filters results correctly

Starting URL: https://www.lambdatest.com/selenium-playground/table-sort-search-demo

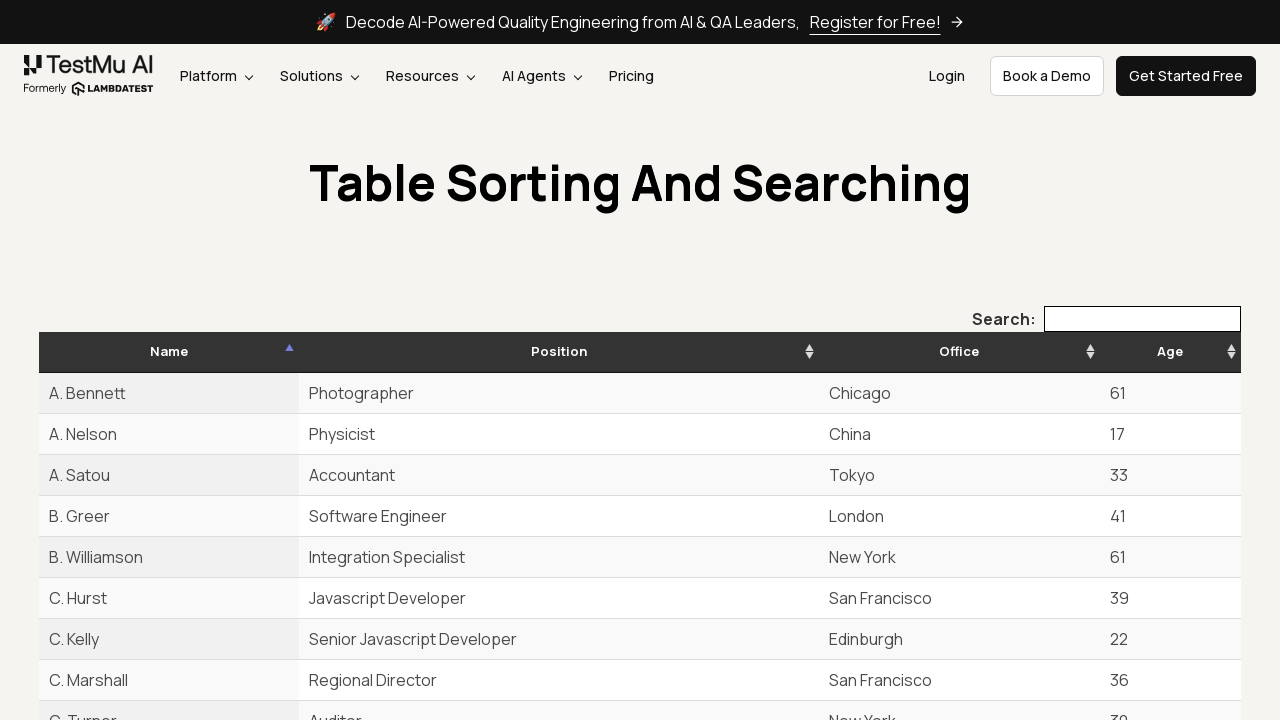

Cleared the search input box on xpath=//*[@type='search']
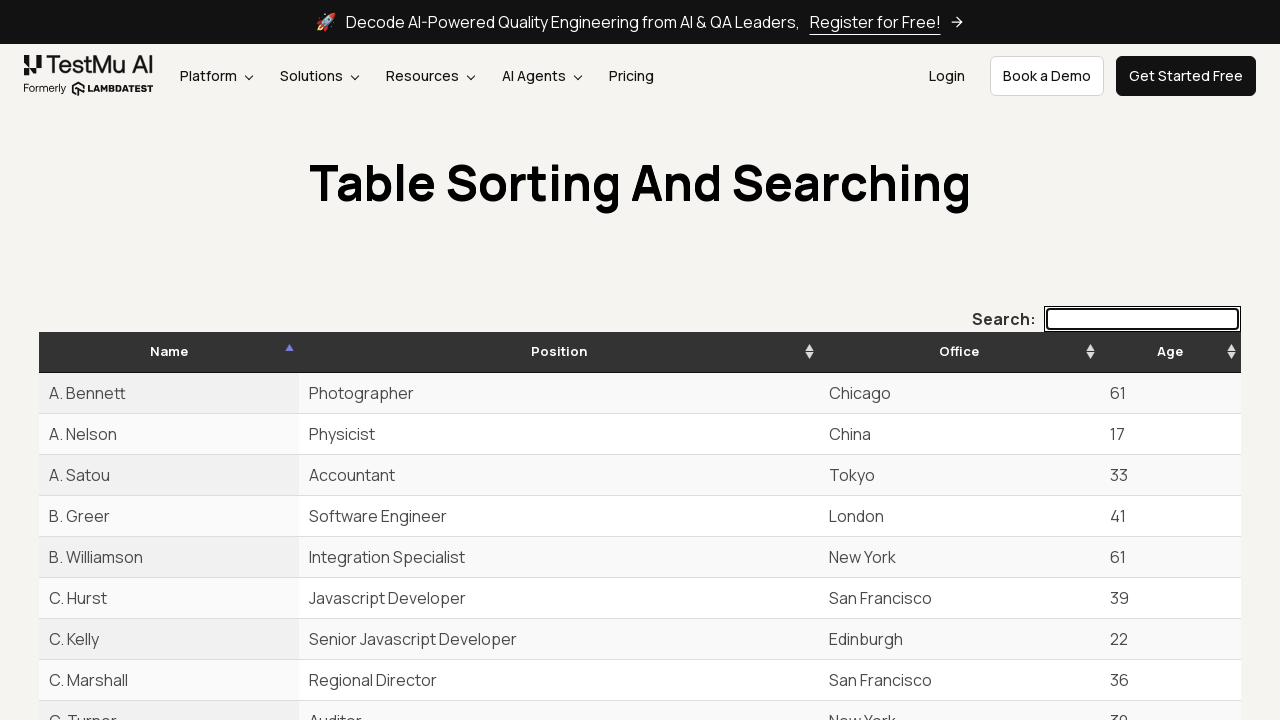

Entered search query 'New York' in search box on xpath=//*[@type='search']
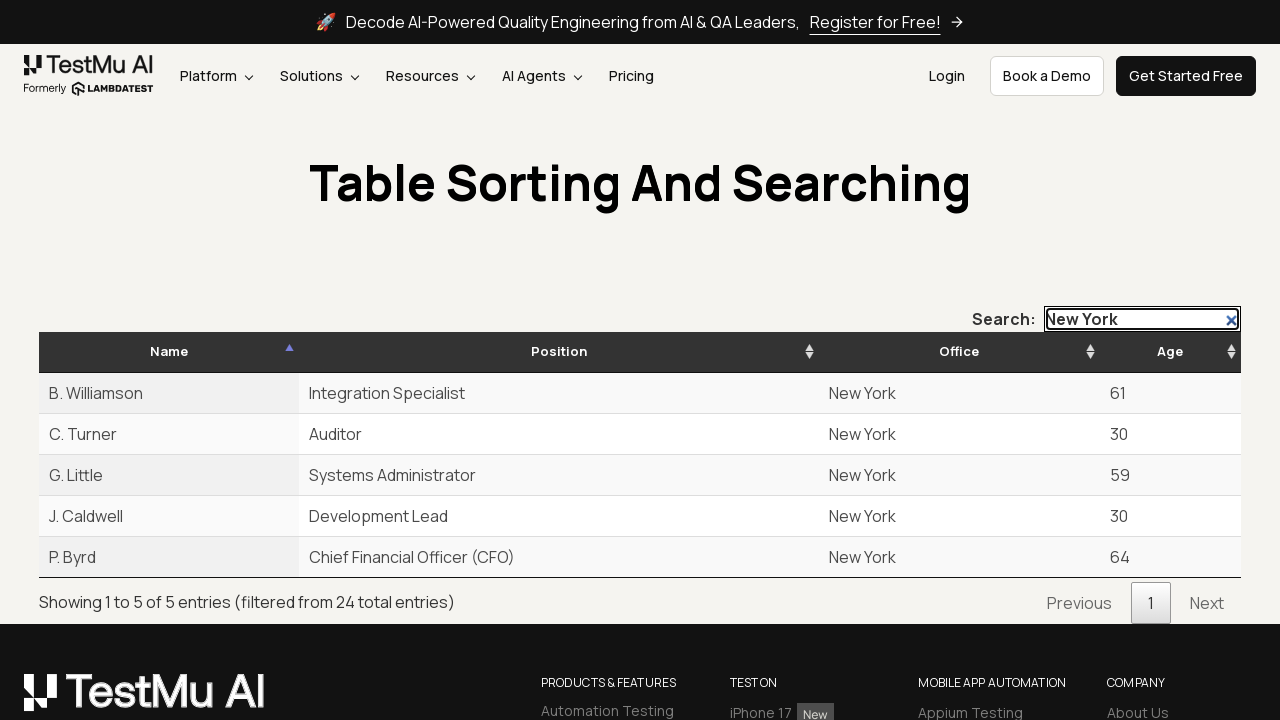

Waited 3 seconds for table to update with filtered results
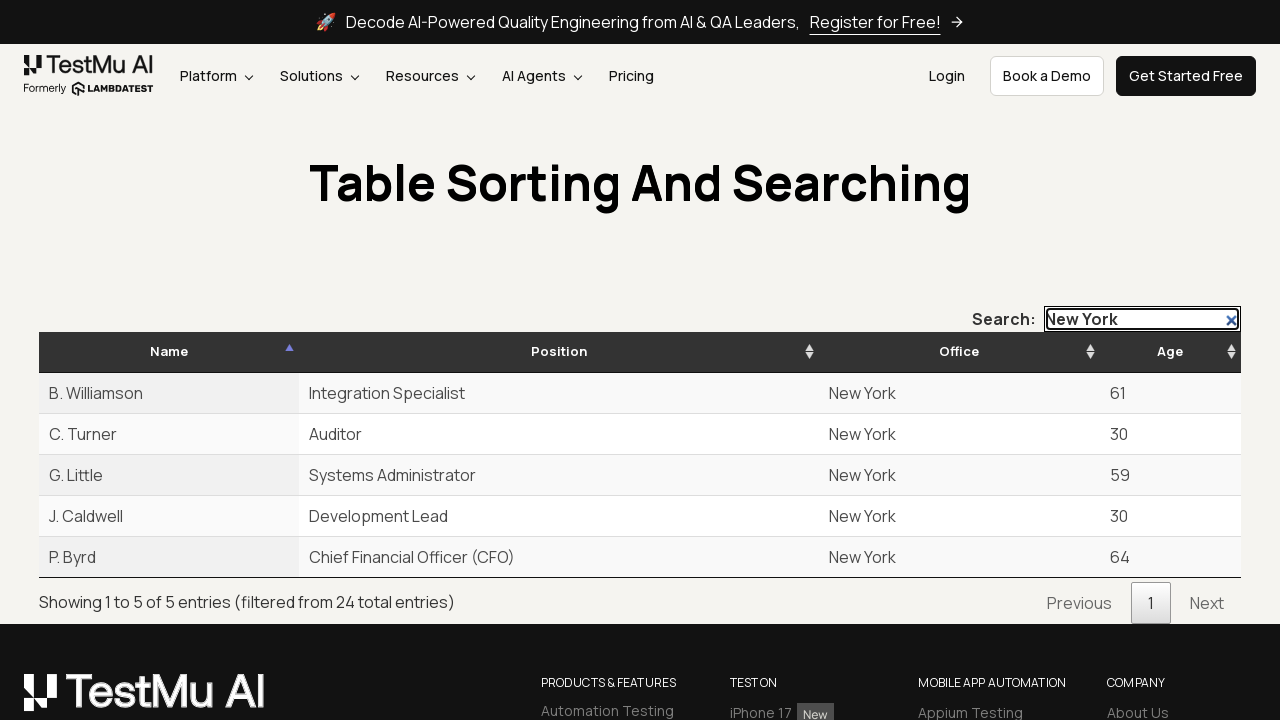

Verified that table rows are displayed in search results
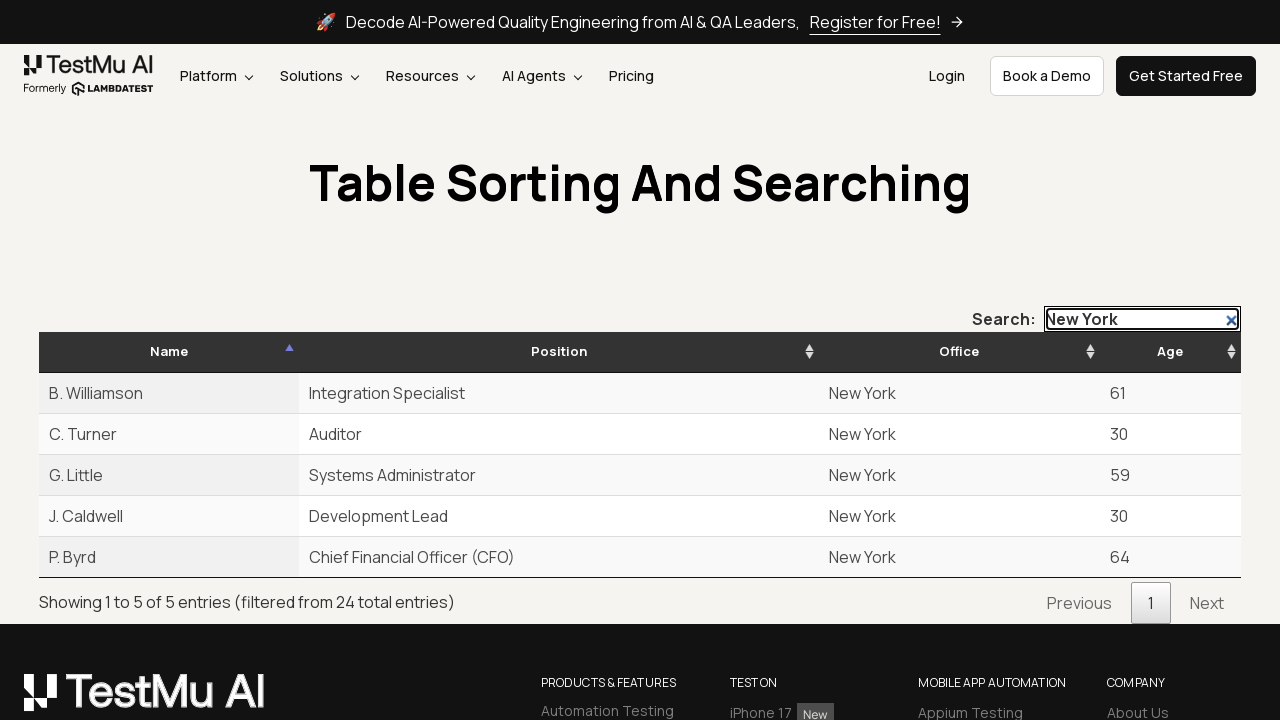

Verified that the table info text element is displayed
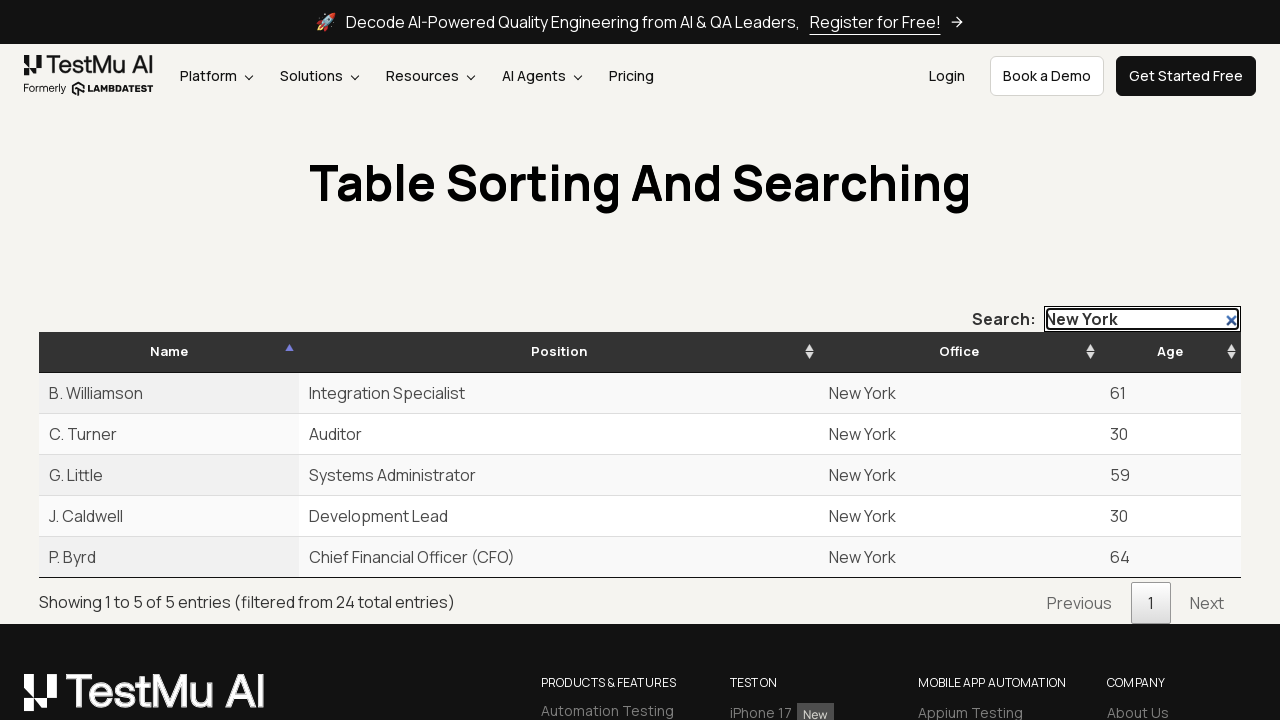

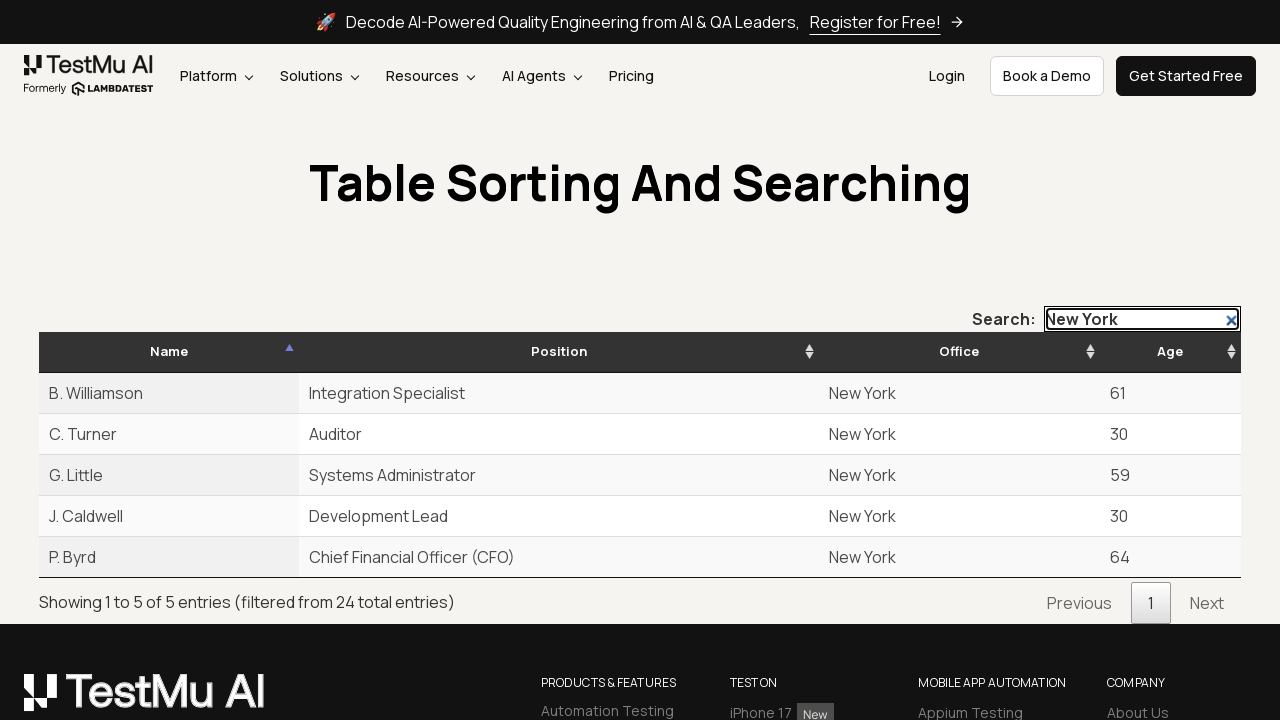